Tests window handling by clicking a link that opens a new window and switching to read content from it

Starting URL: https://the-internet.herokuapp.com/windows

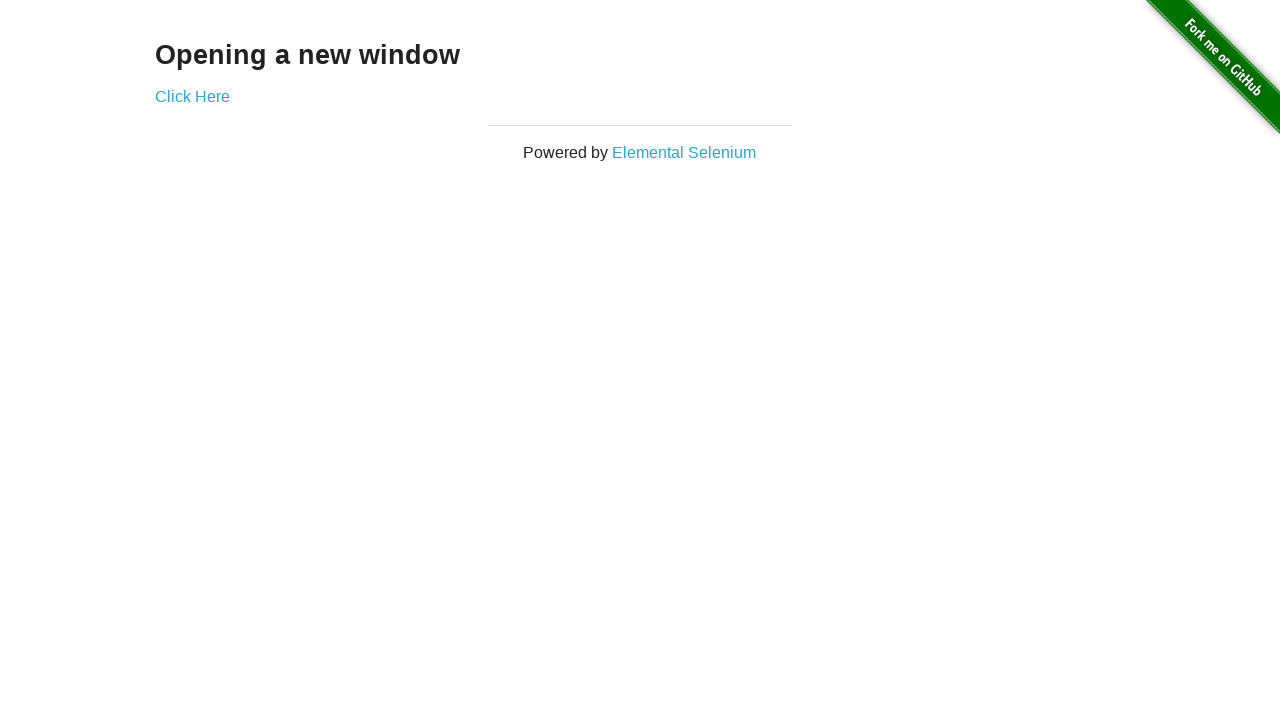

Clicked link to open new window at (192, 96) on .example > a
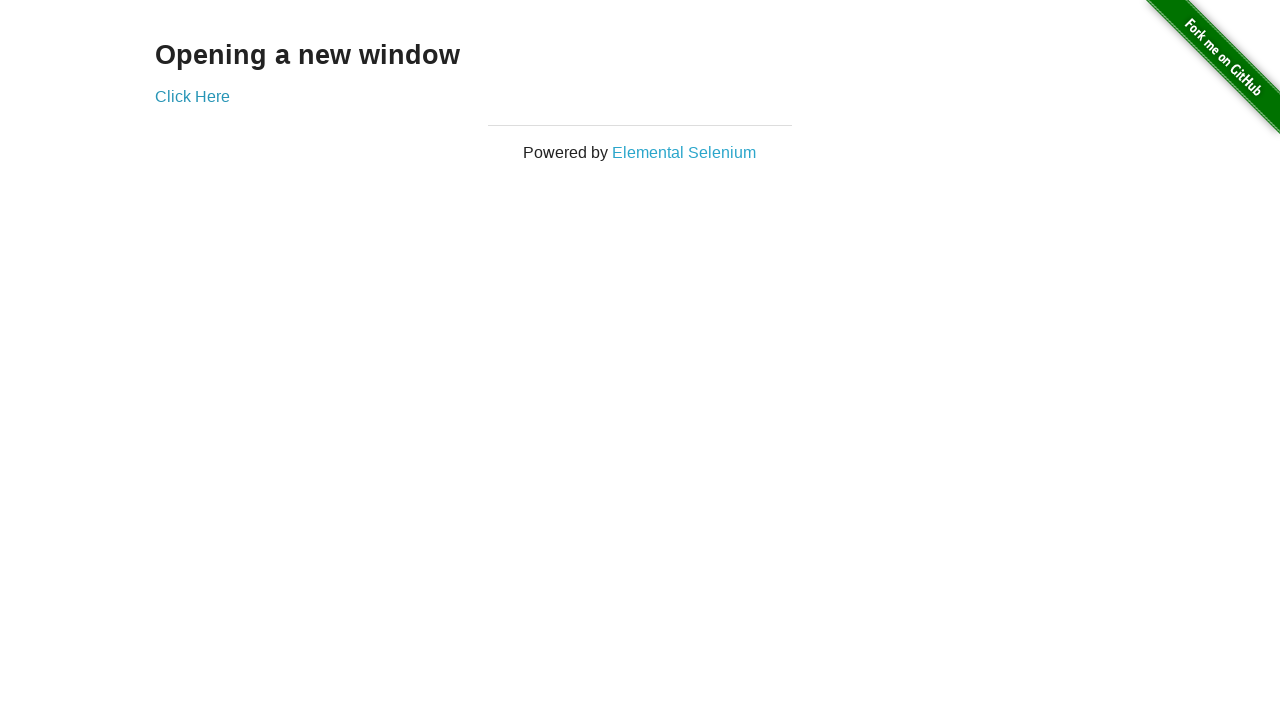

Captured new window handle
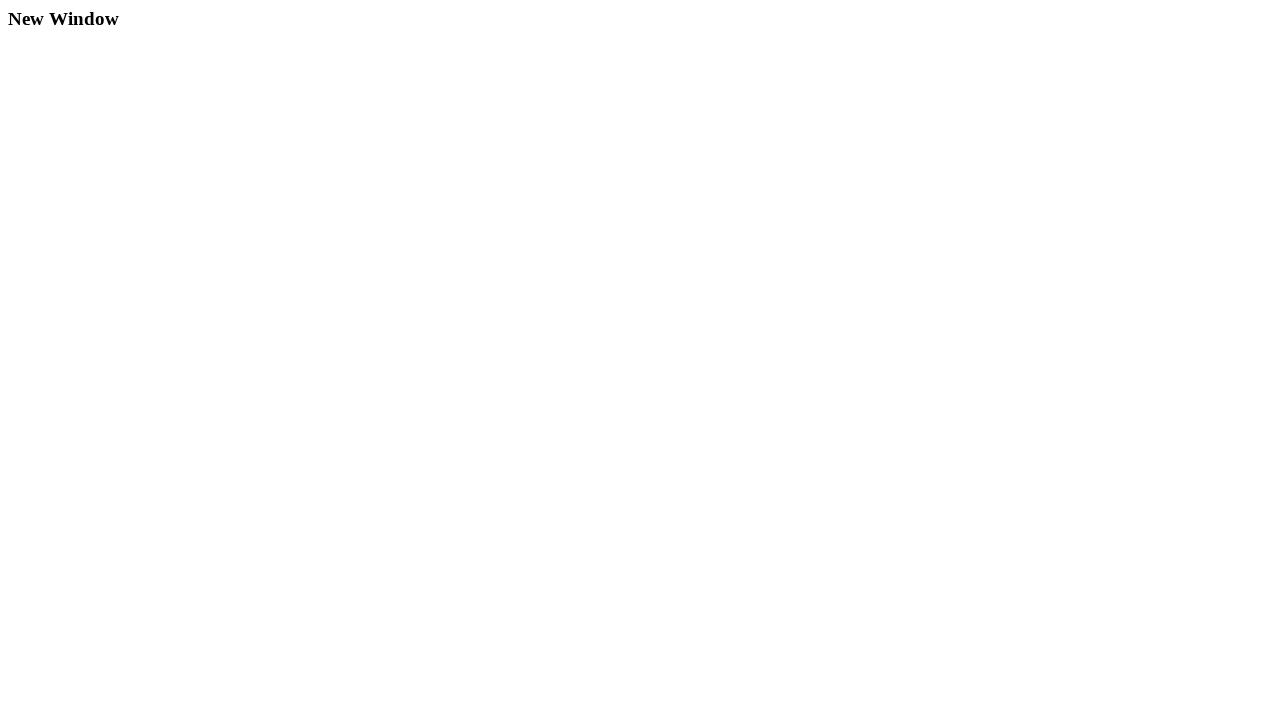

New window loaded completely
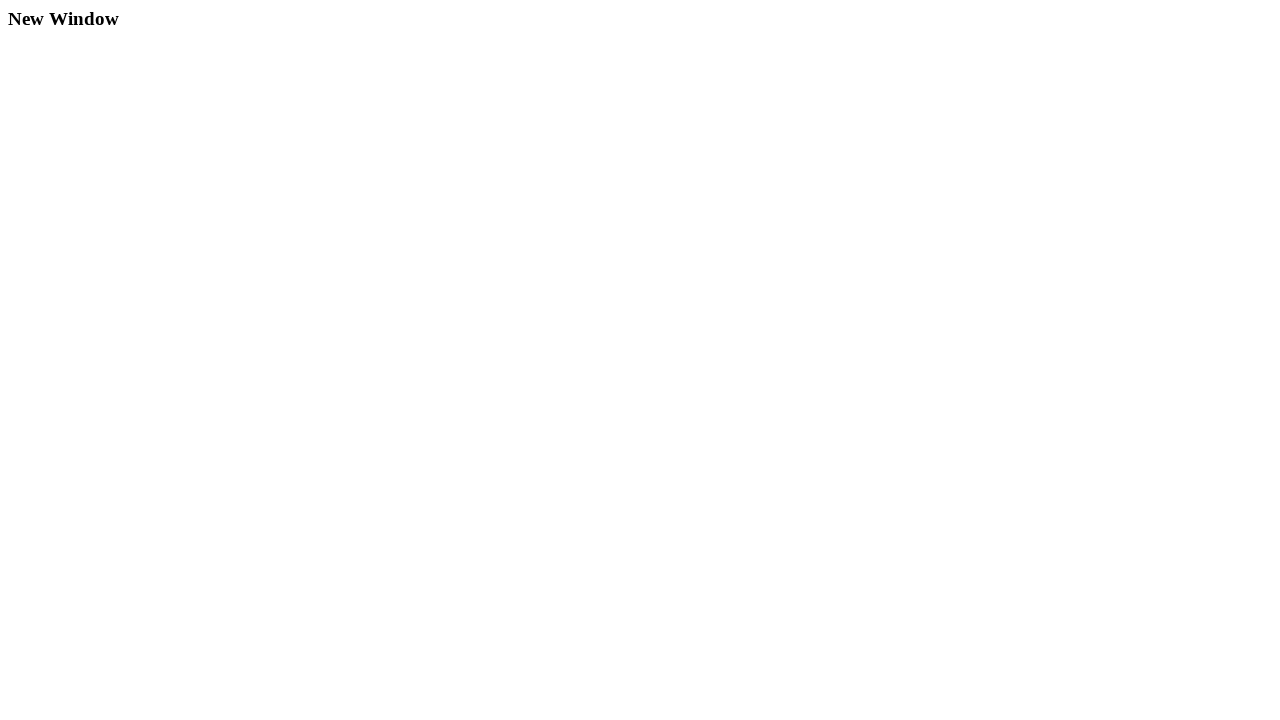

Retrieved text from new window: 'New Window'
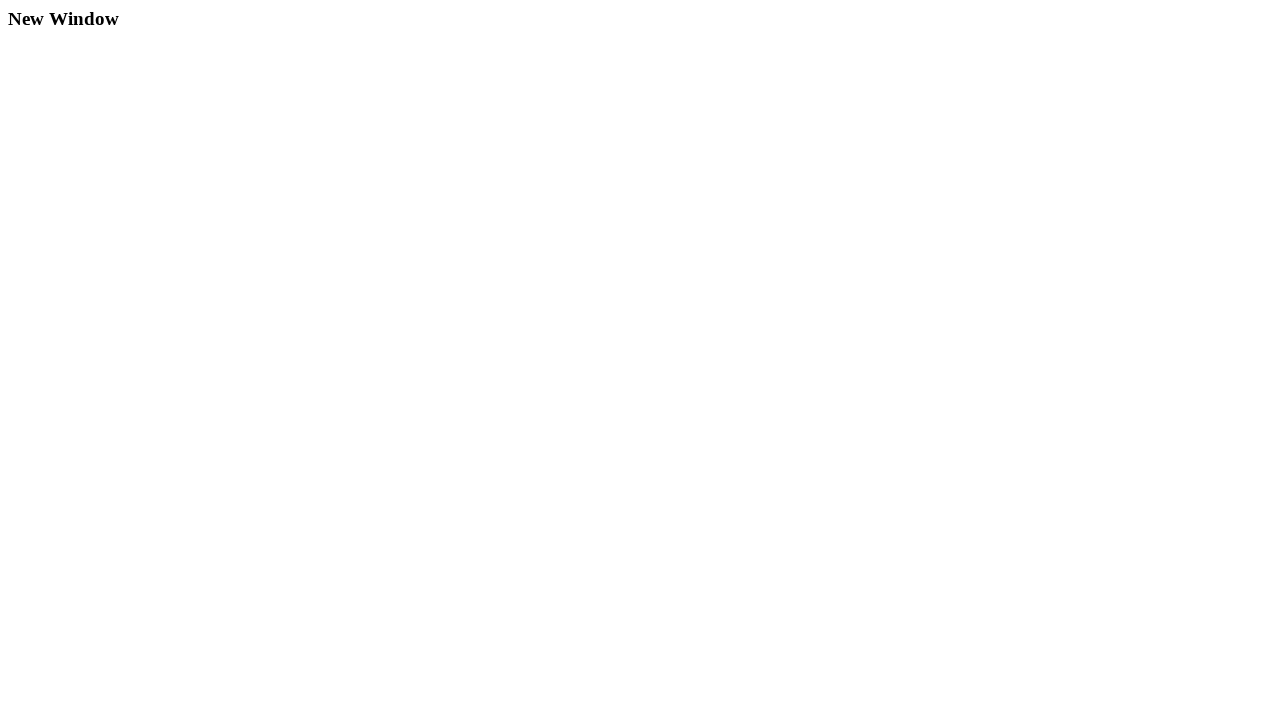

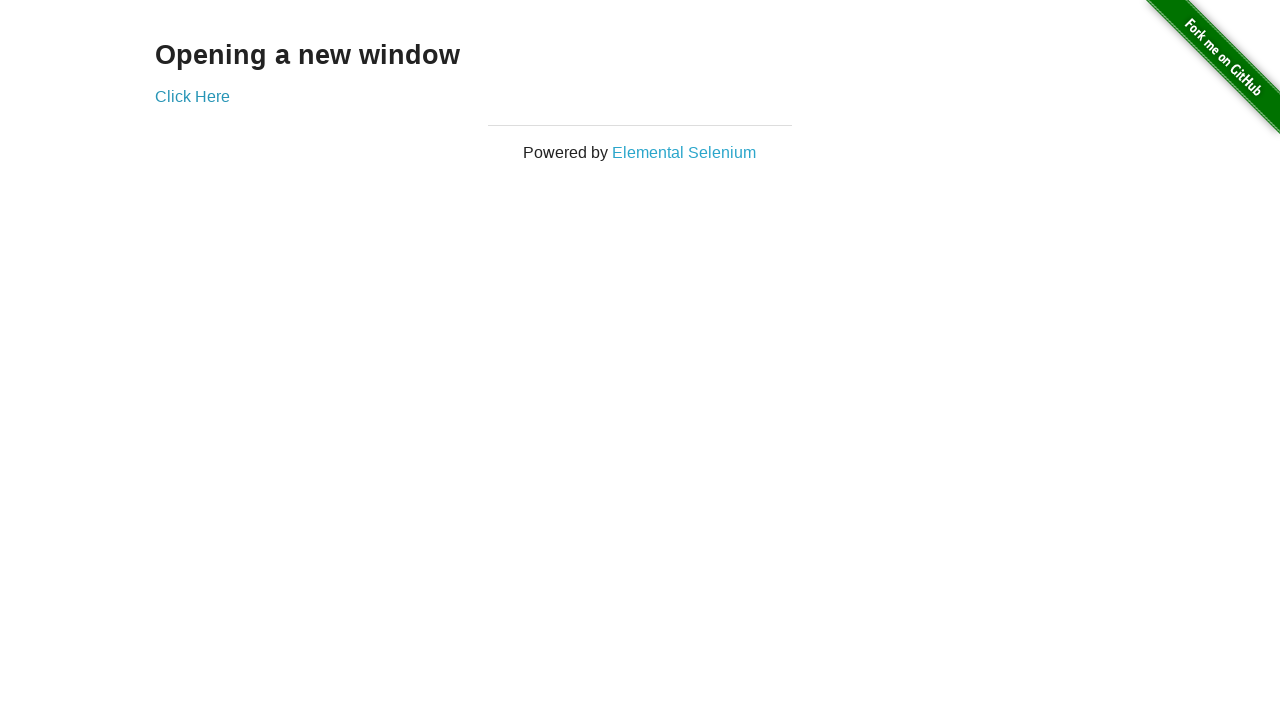